Tests input field functionality by entering a number, clearing the field, and entering a different number

Starting URL: http://the-internet.herokuapp.com/inputs

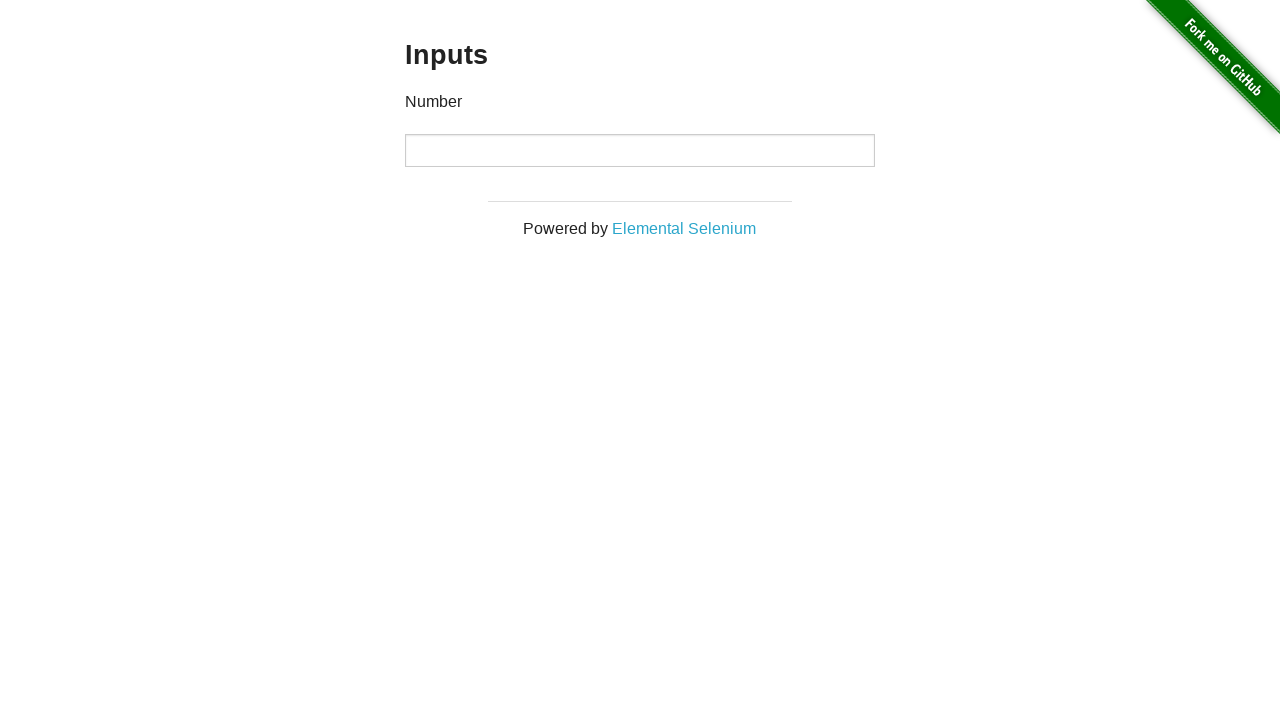

Entered '1000' into the input field on input
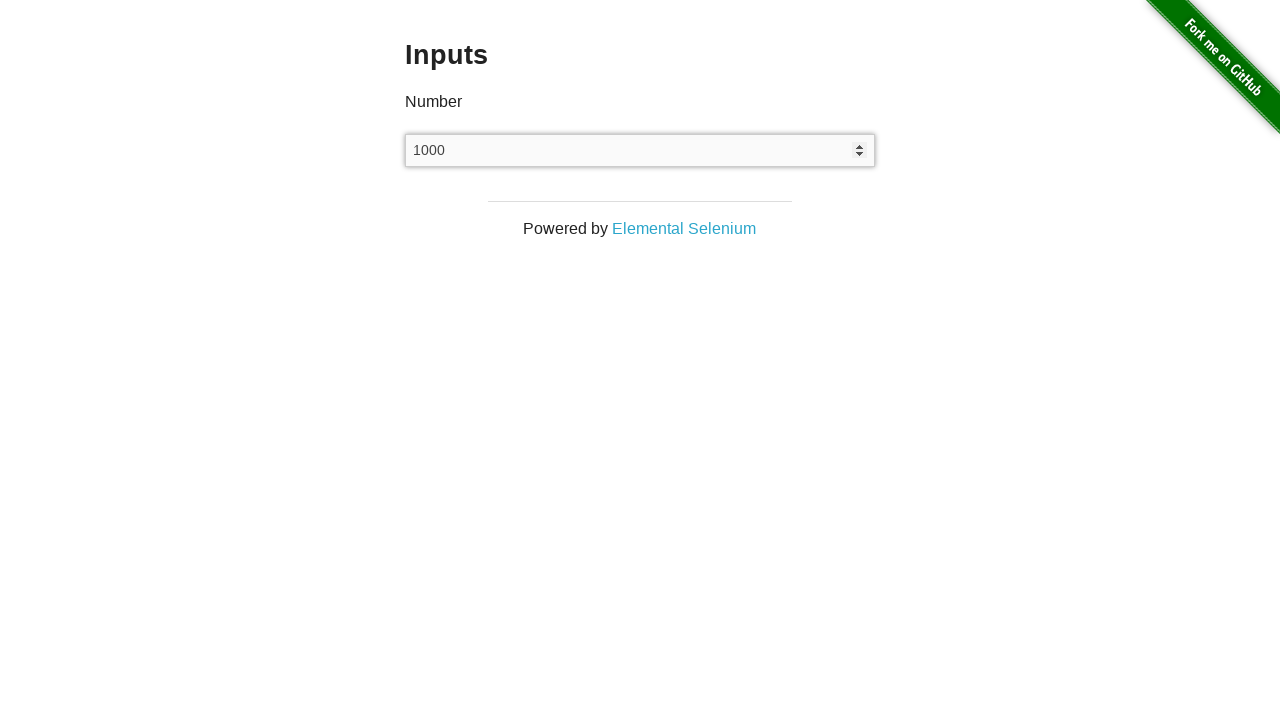

Pressed Enter to submit the input field on input
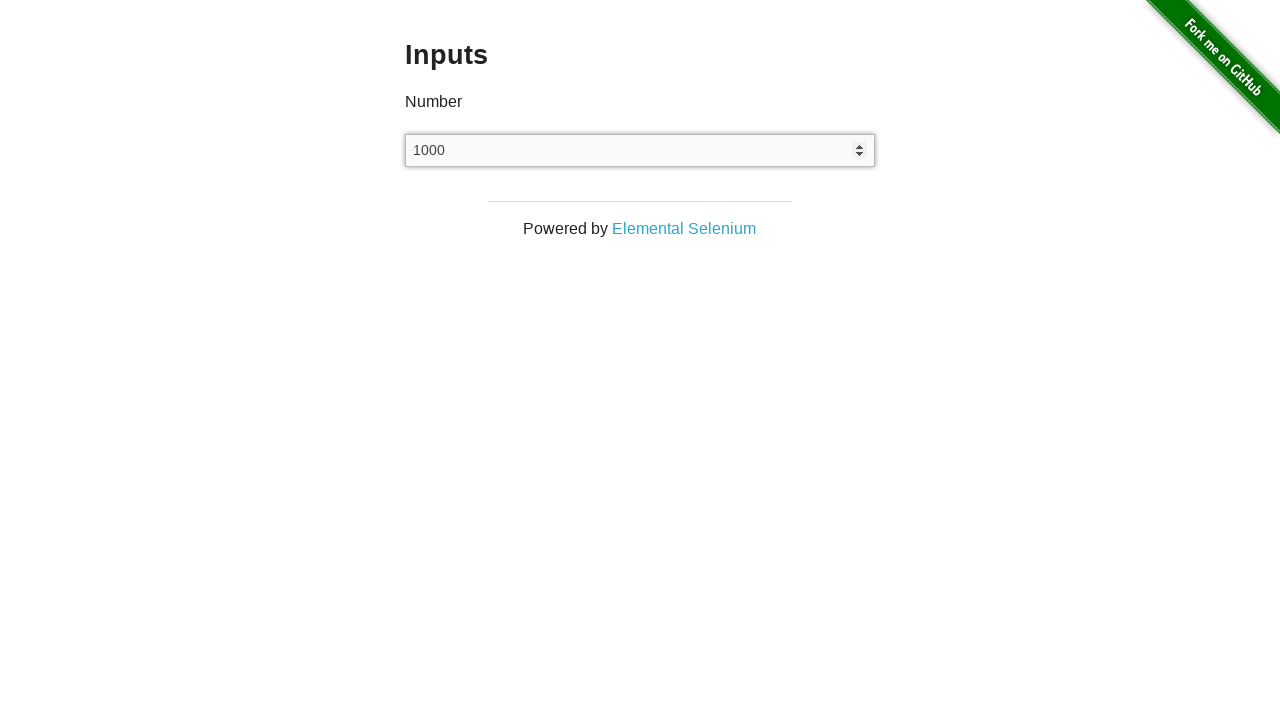

Cleared the input field on input
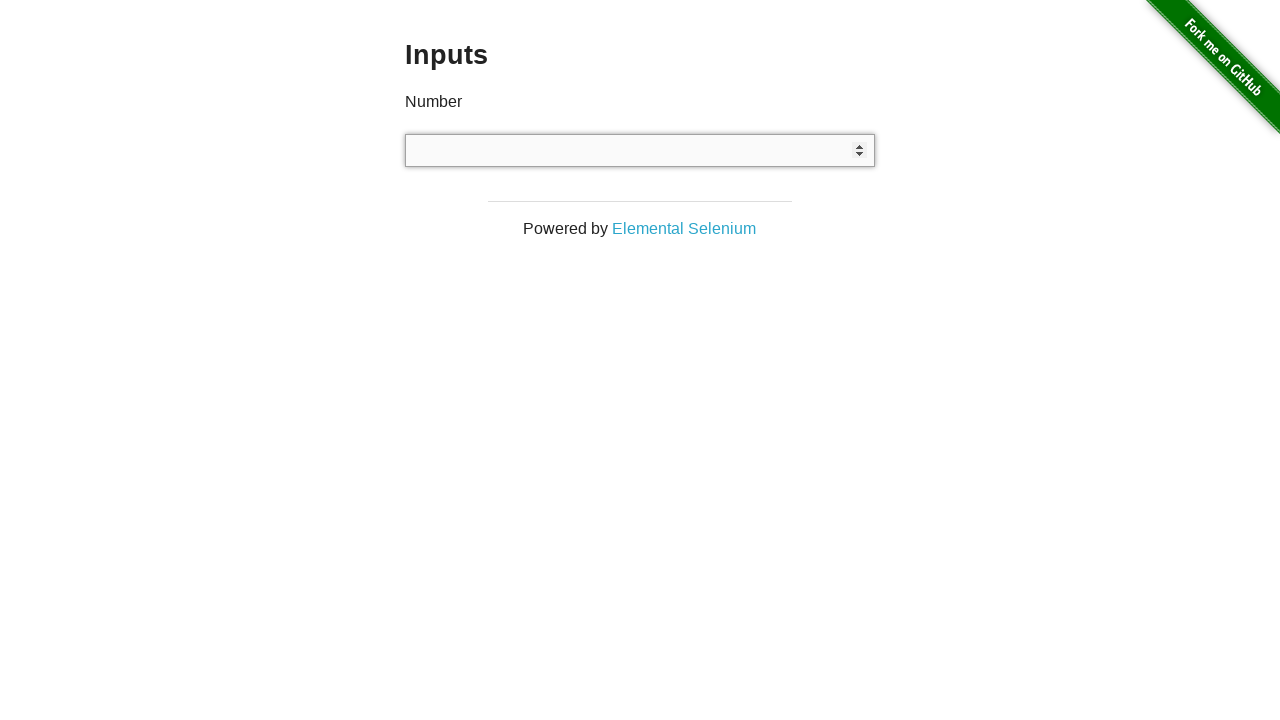

Entered '999' into the input field on input
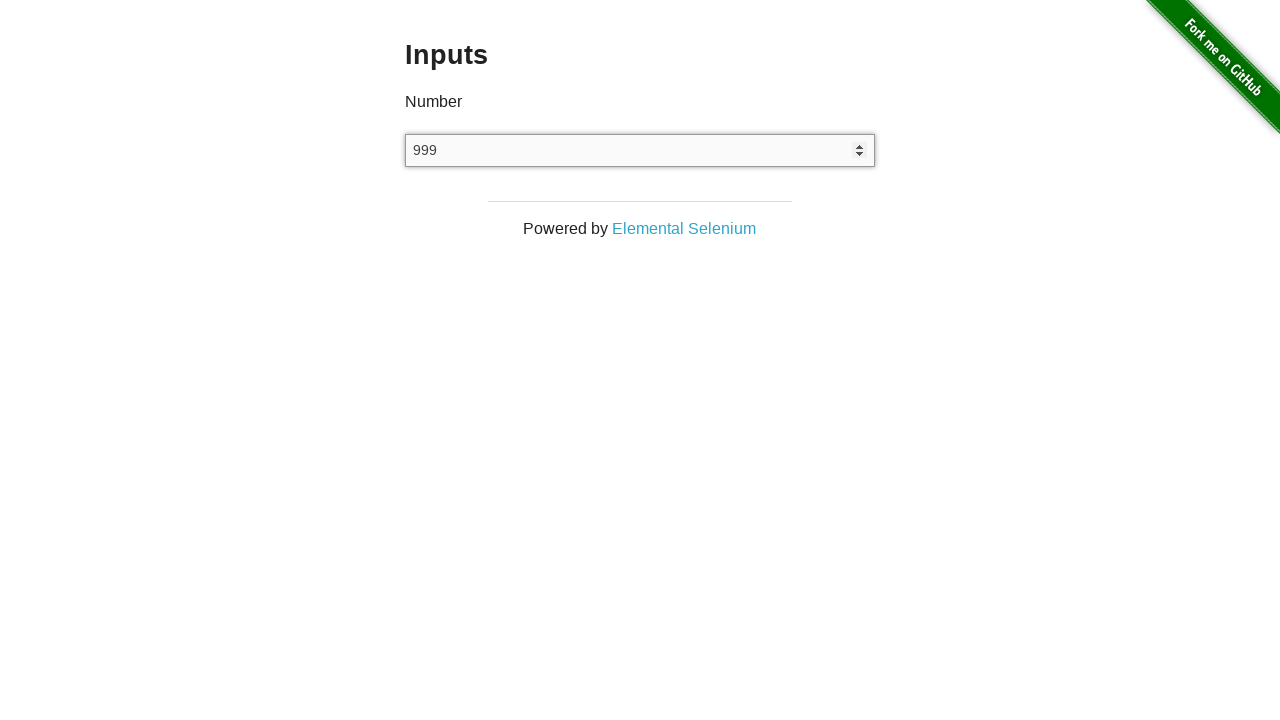

Pressed Enter to submit the input field on input
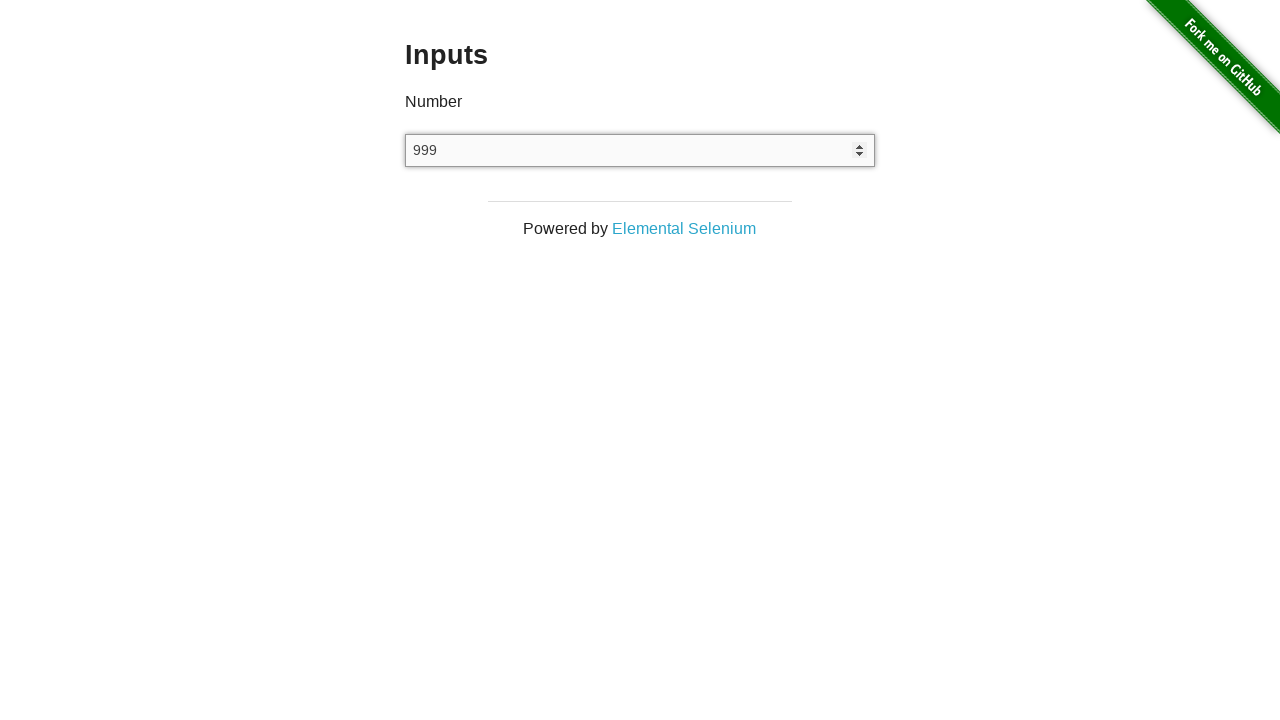

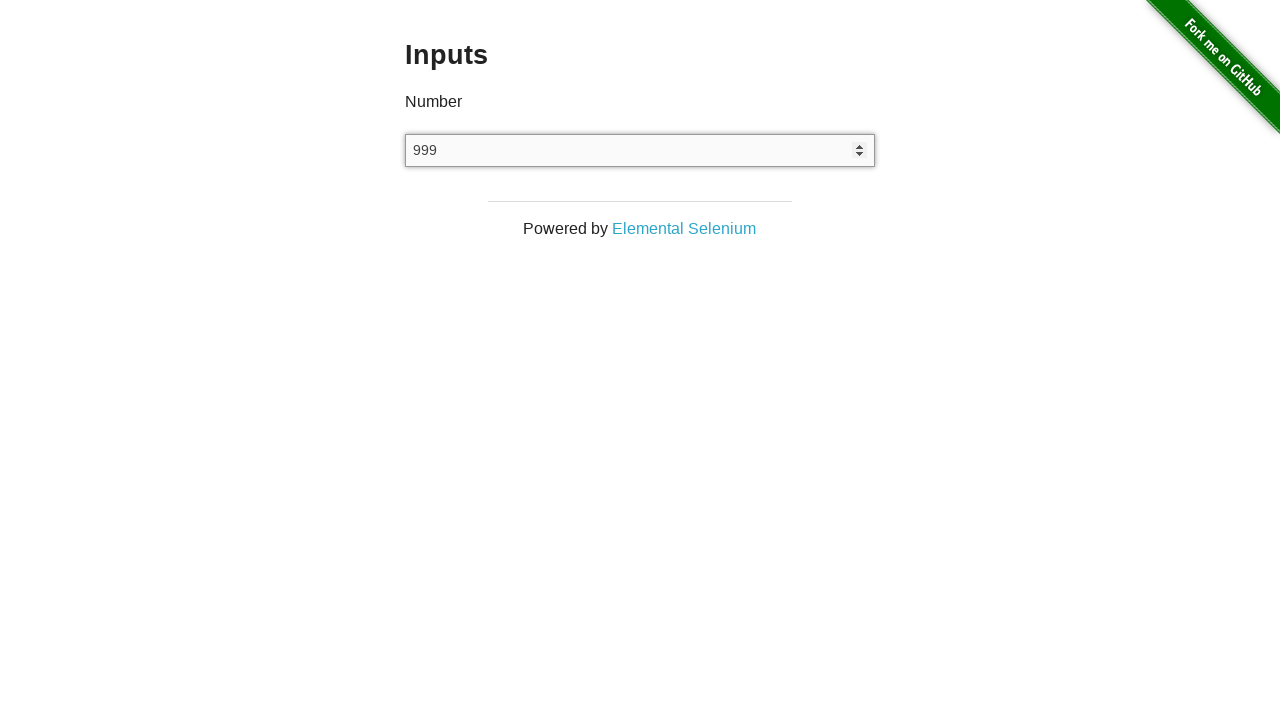